Tests window/tab handling by clicking a button that opens a new window, then iterates through all open windows

Starting URL: http://demo.automationtesting.in/Windows.html

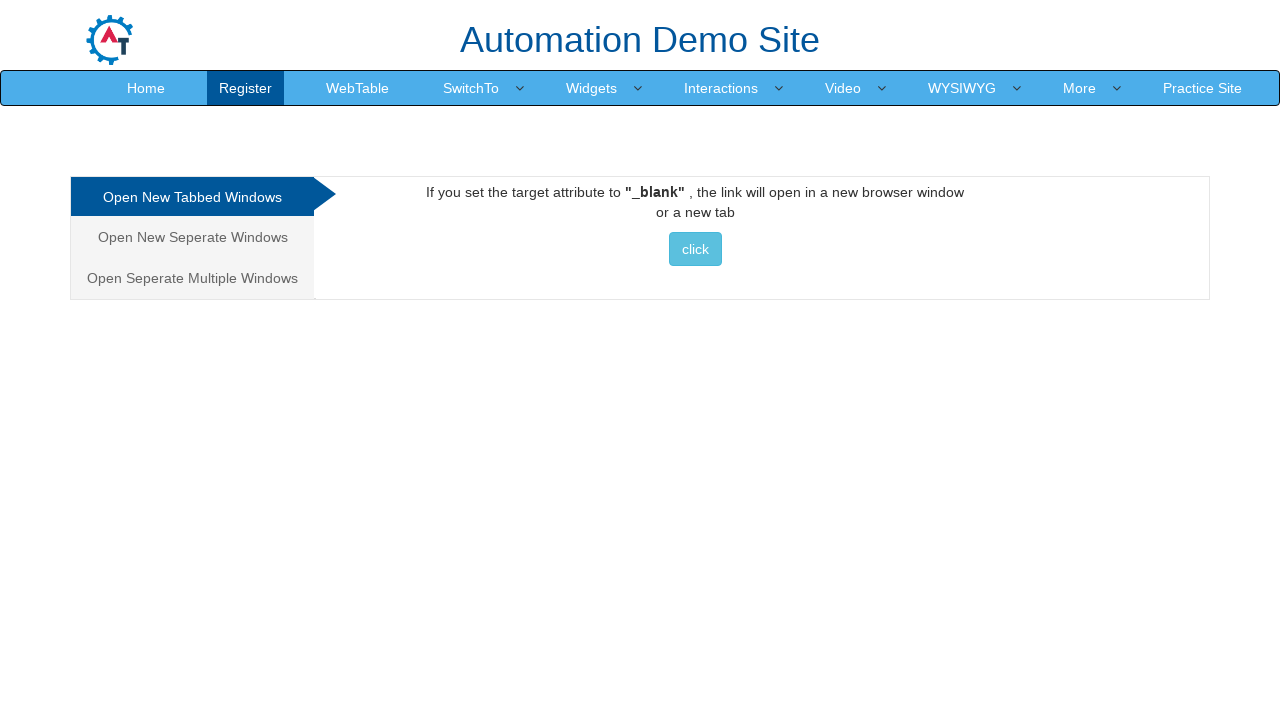

Navigated to window handling demo page
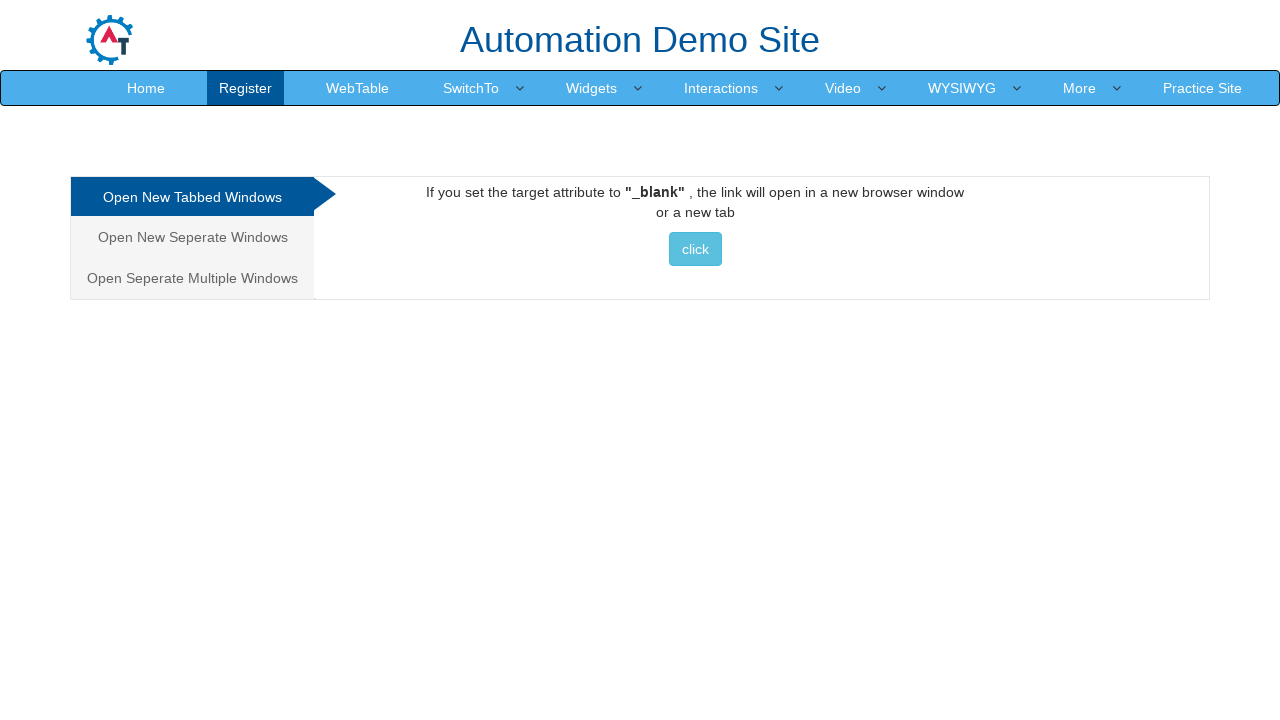

Clicked button to open new window/tab at (695, 249) on xpath=//*[@id='Tabbed']/a/button
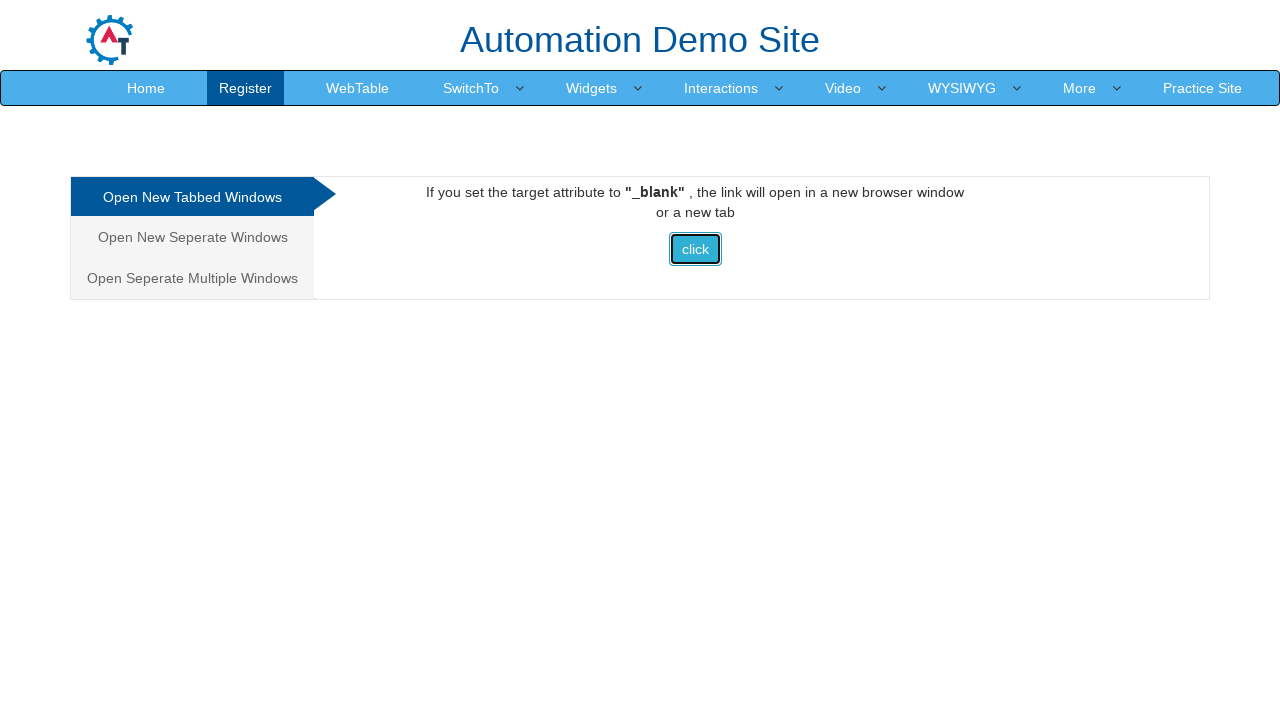

Waited 2 seconds for new window to open
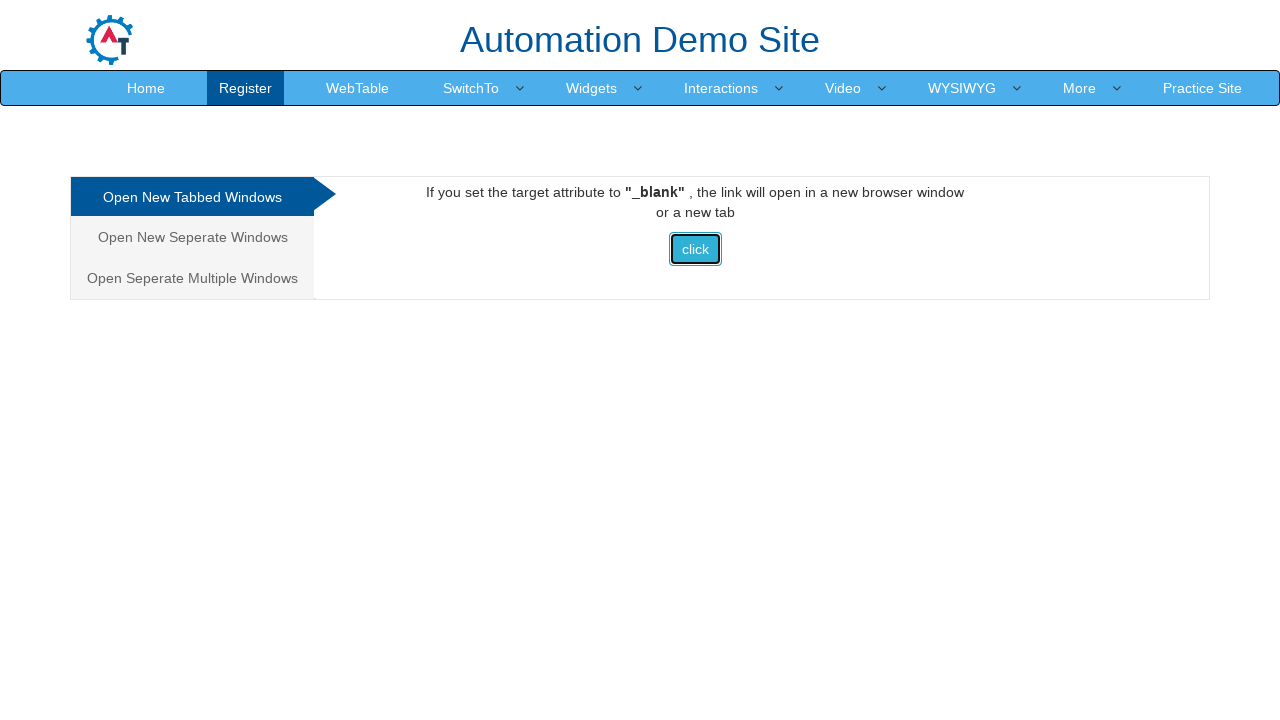

Retrieved all open pages from context
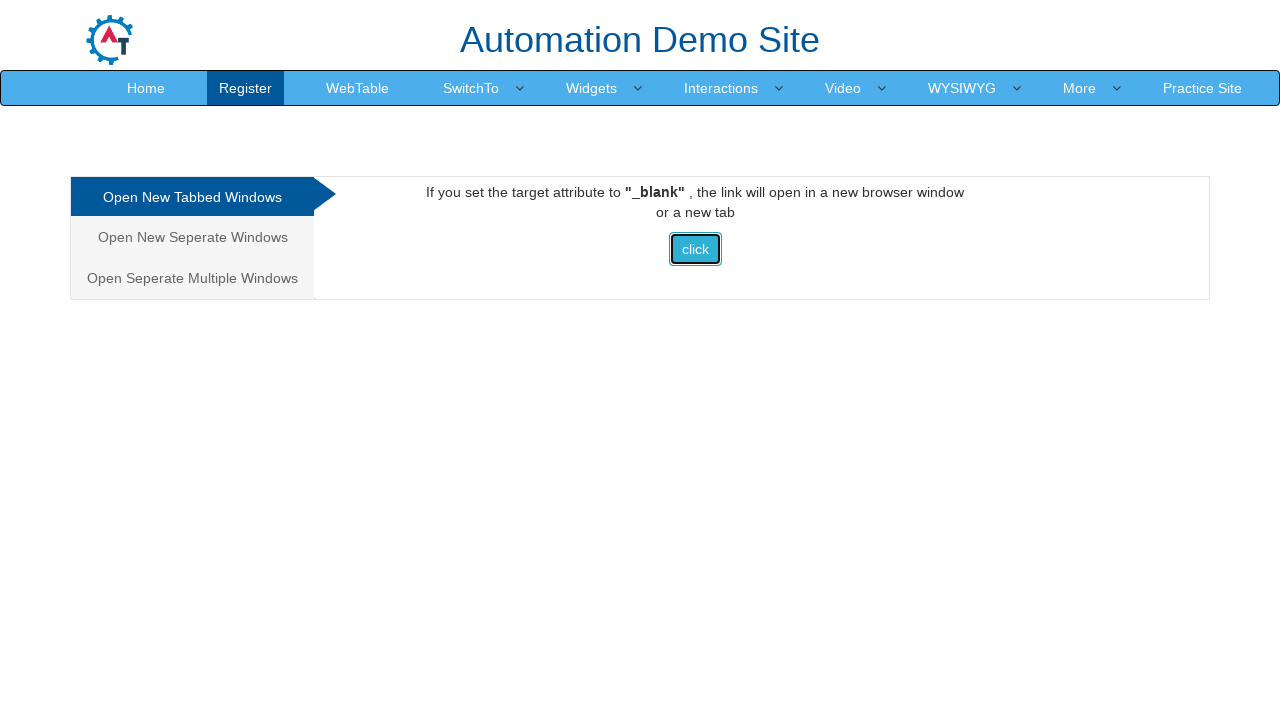

Iterated through open page with title: Frames & windows
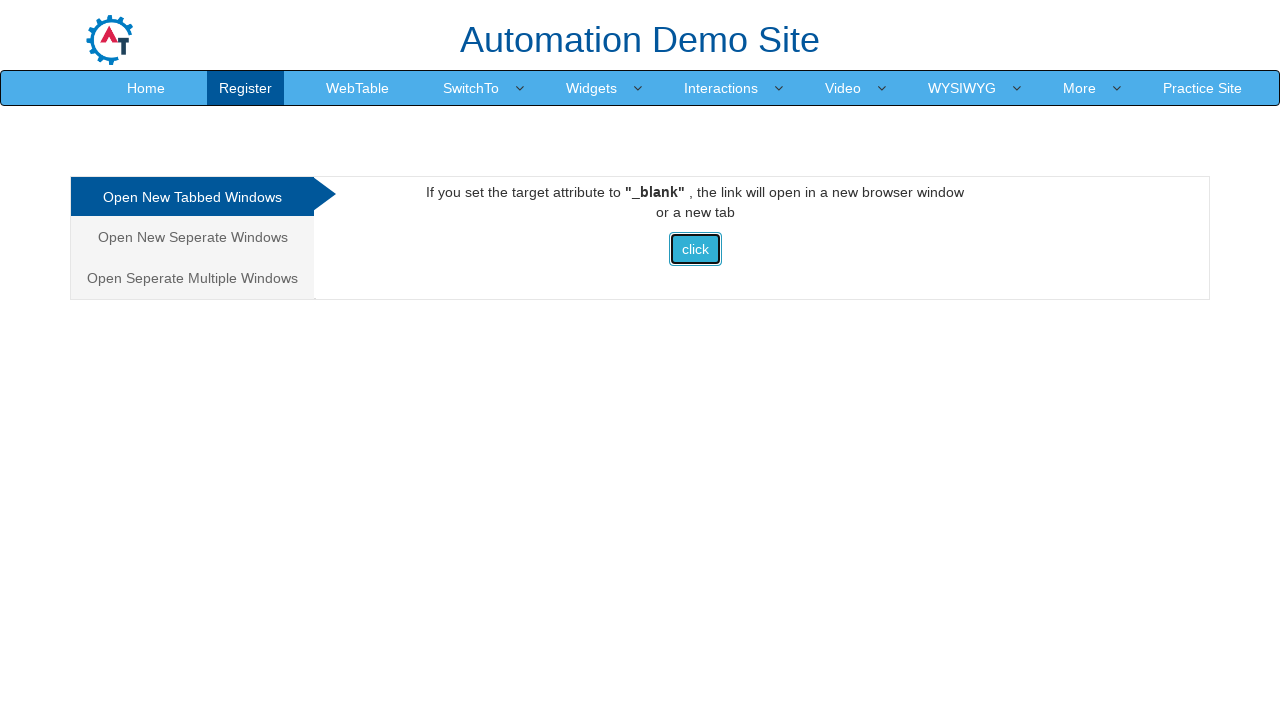

Iterated through open page with title: Selenium
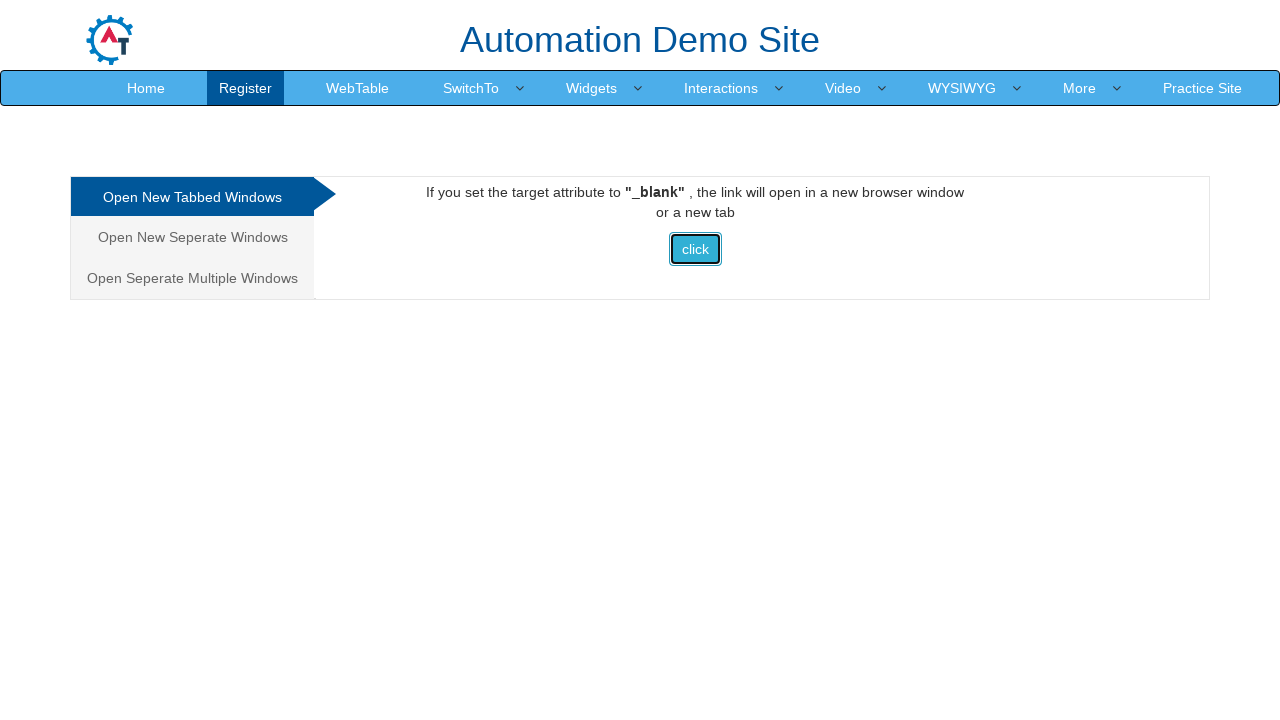

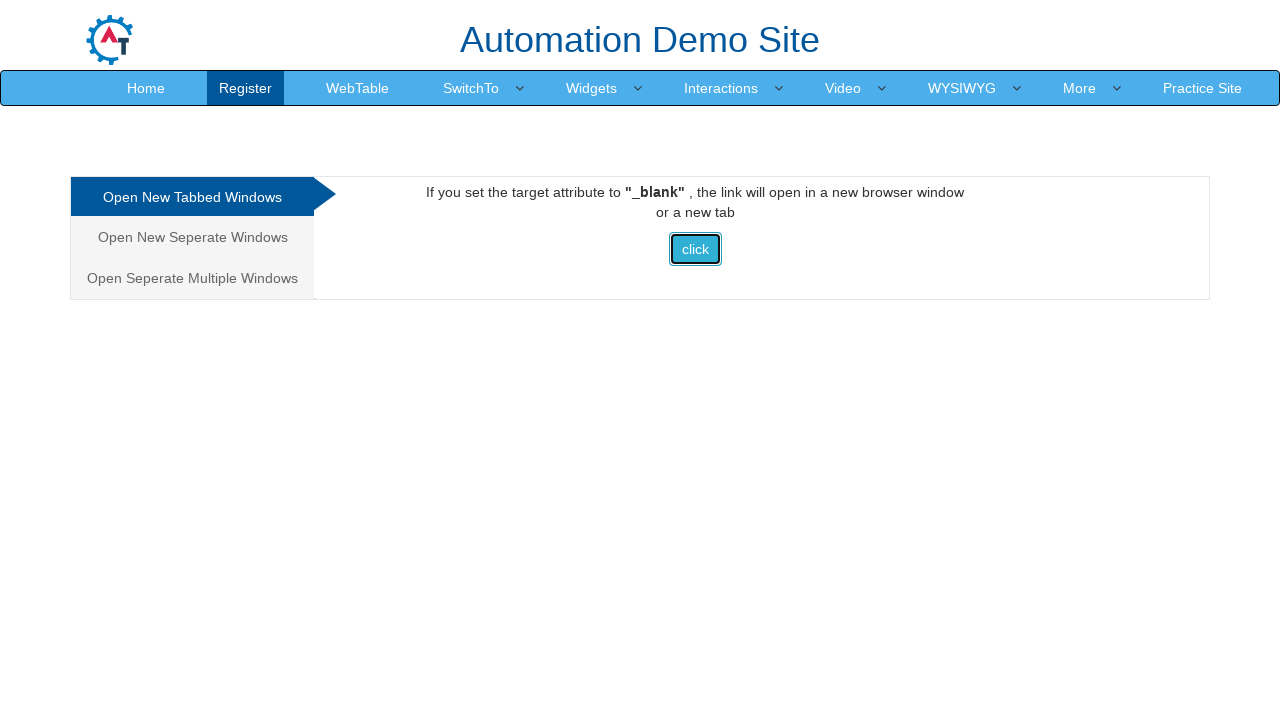